Tests multi-window functionality by opening a new browser window, navigating to a second site to get course information, then switching back to the original window and filling a form field with that information

Starting URL: https://rahulshettyacademy.com/angularpractice/

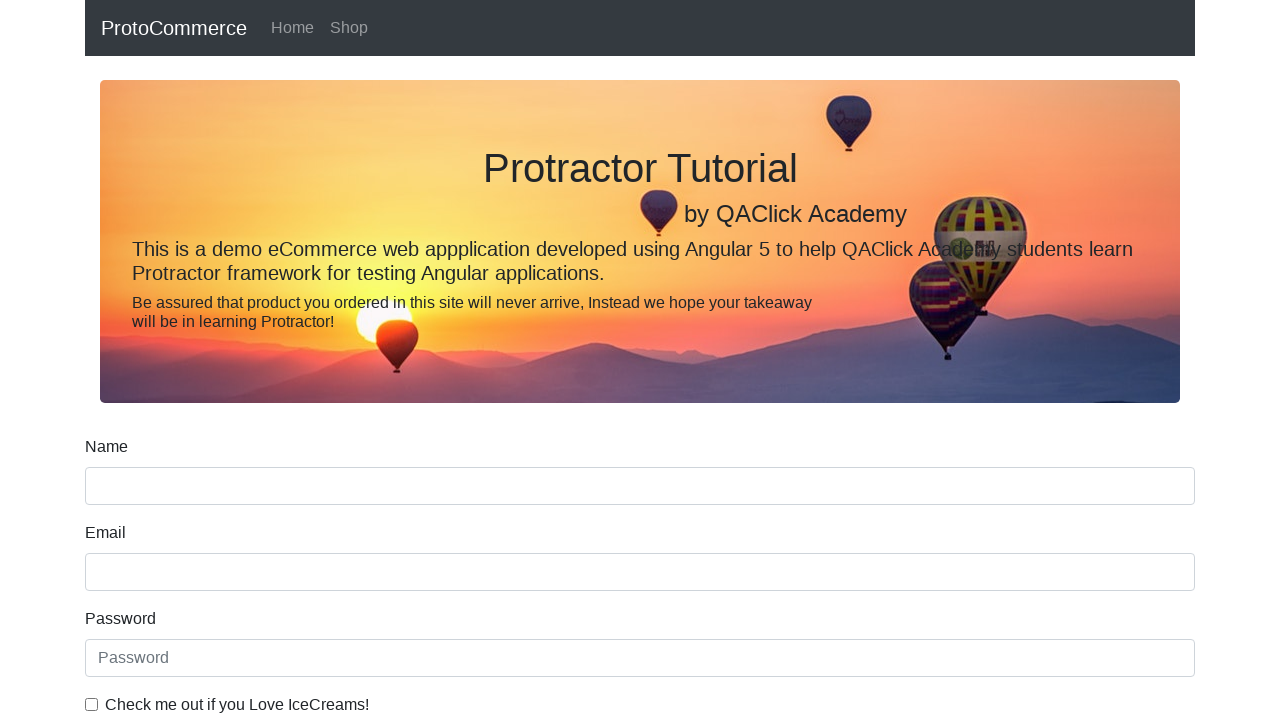

Opened a new browser window/tab
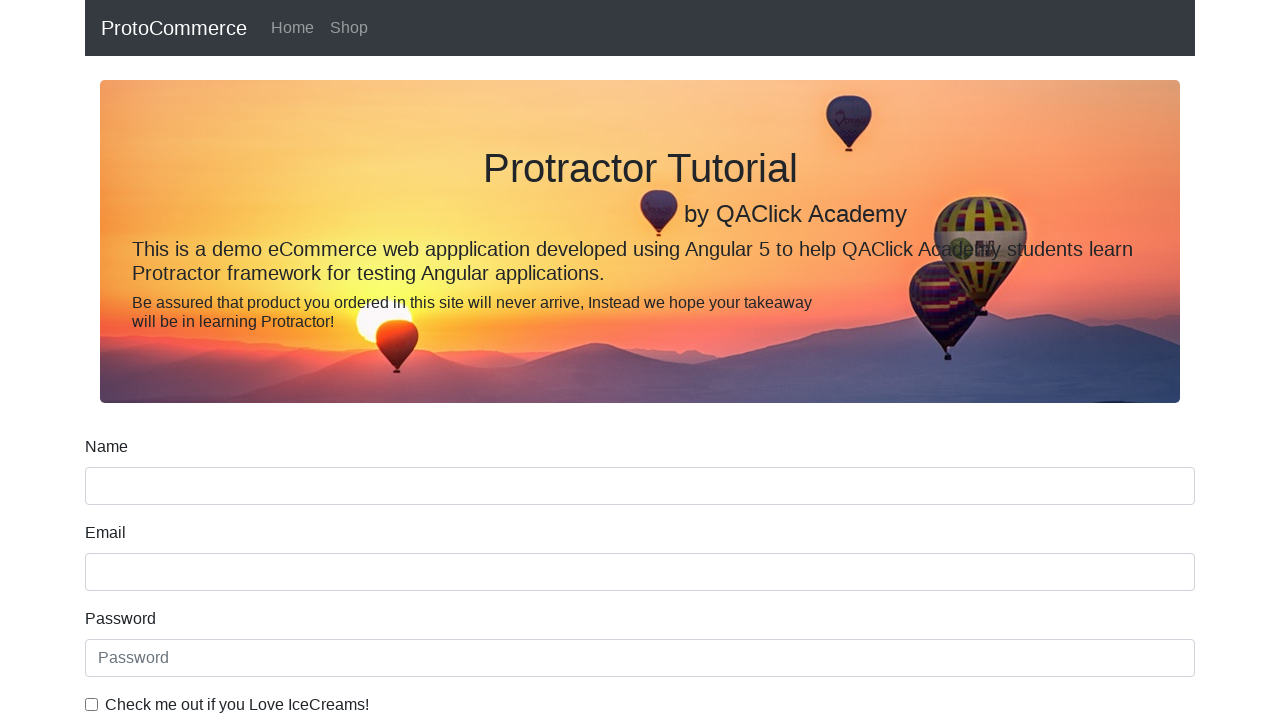

Navigated to https://rahulshettyacademy.com in new window
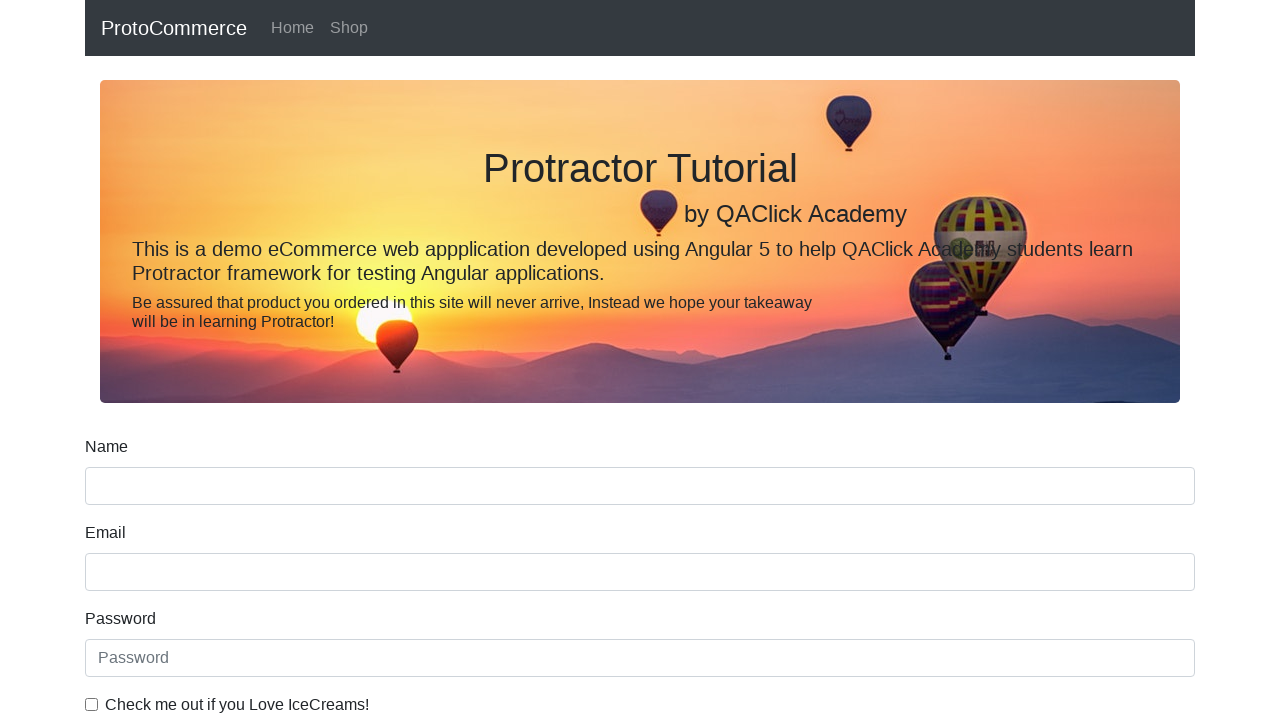

Located all course links on the second page
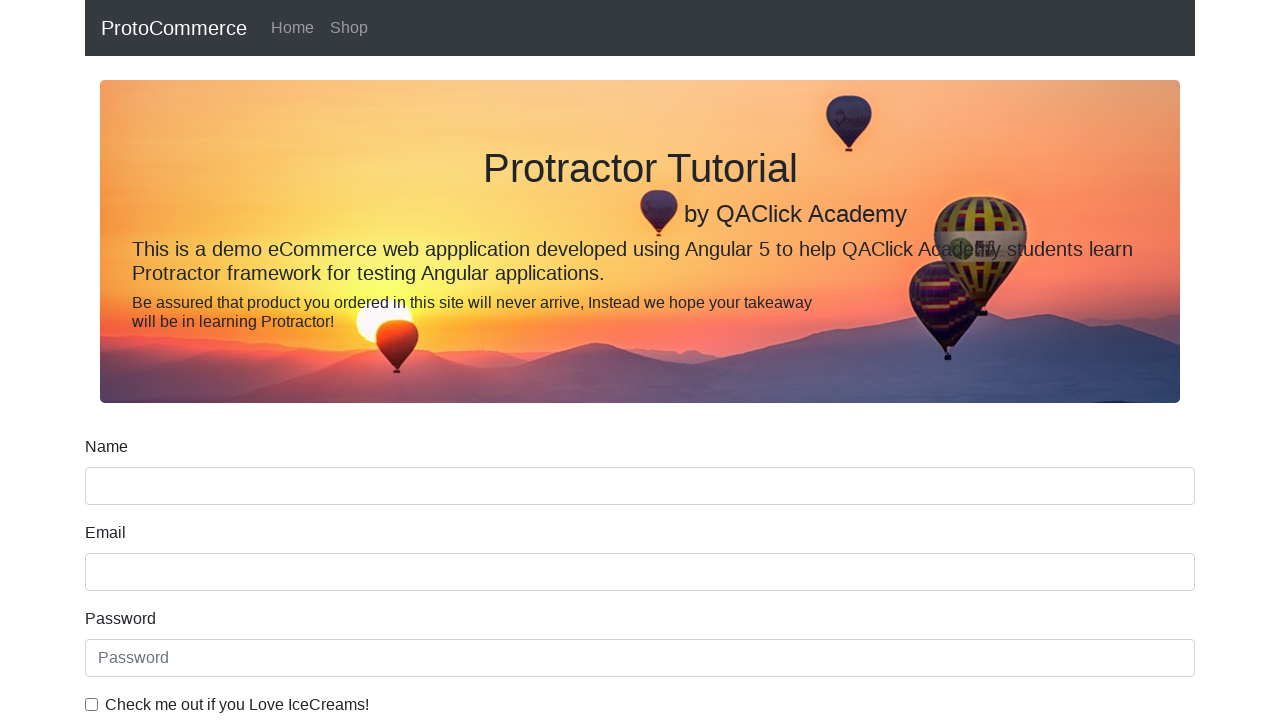

Extracted course name from second link: Playwright Testing
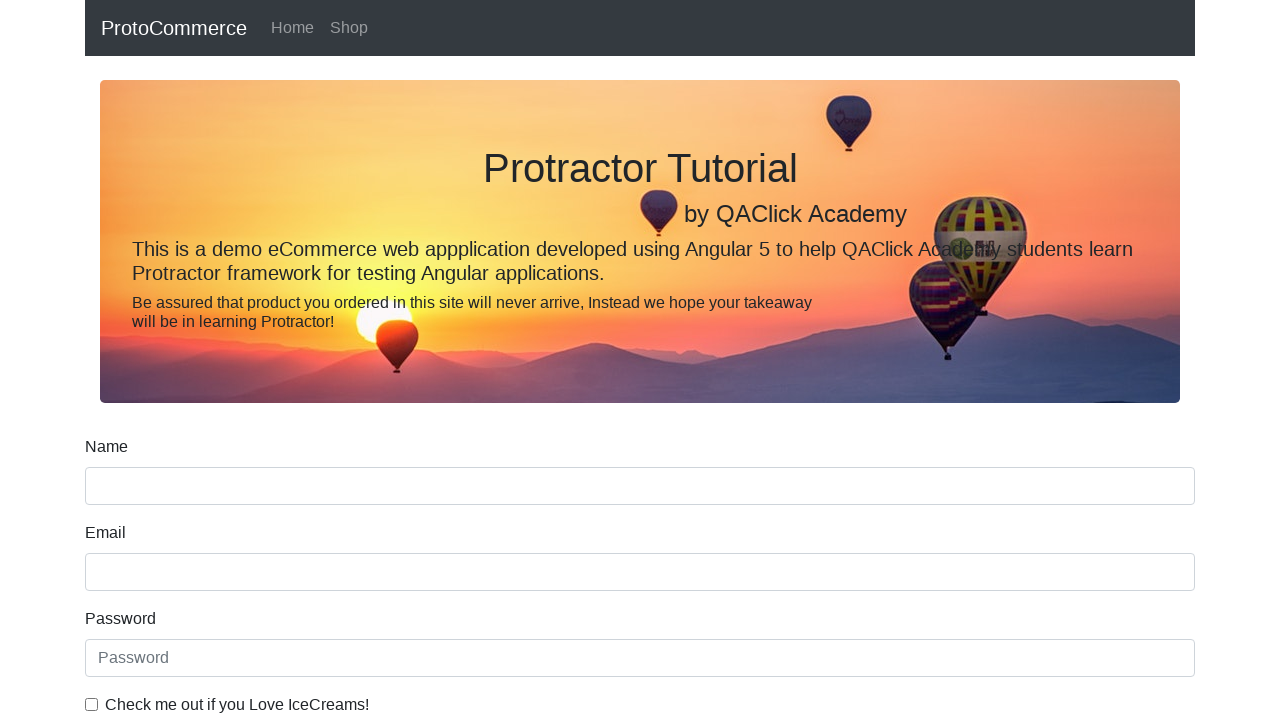

Switched back to original window
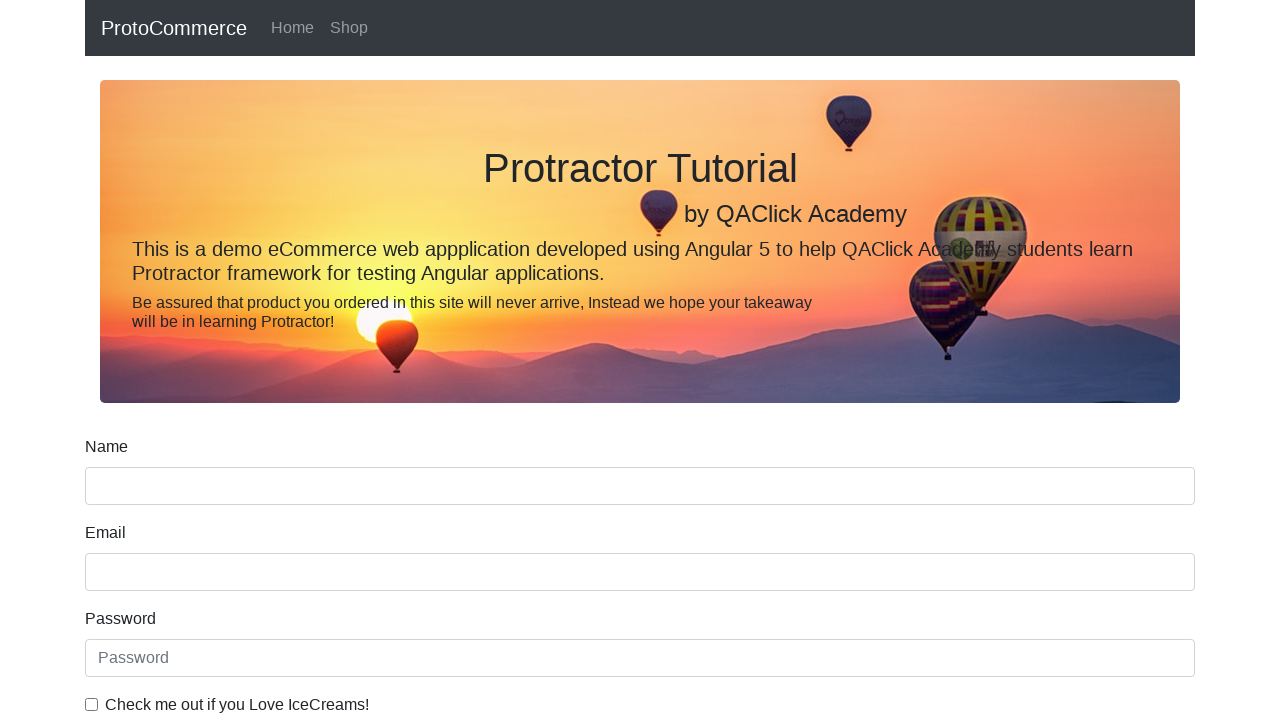

Filled name field with course name: Playwright Testing on input[name='name']
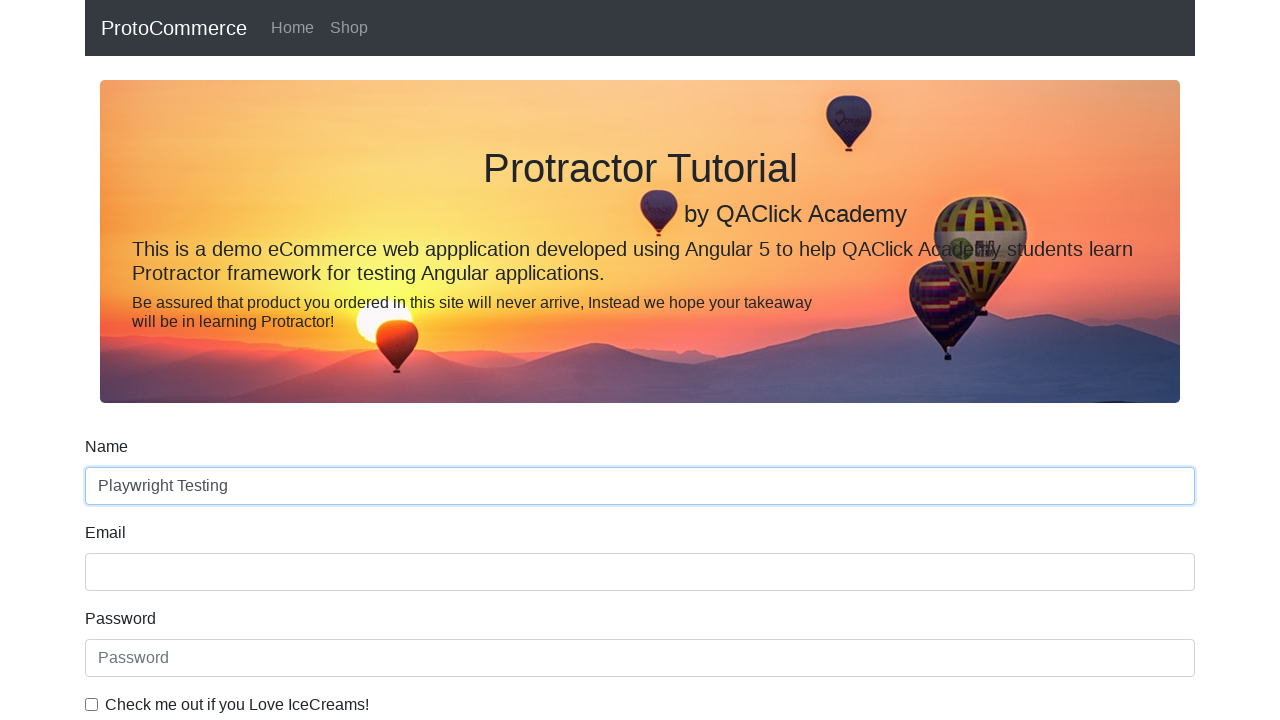

Closed the second browser window
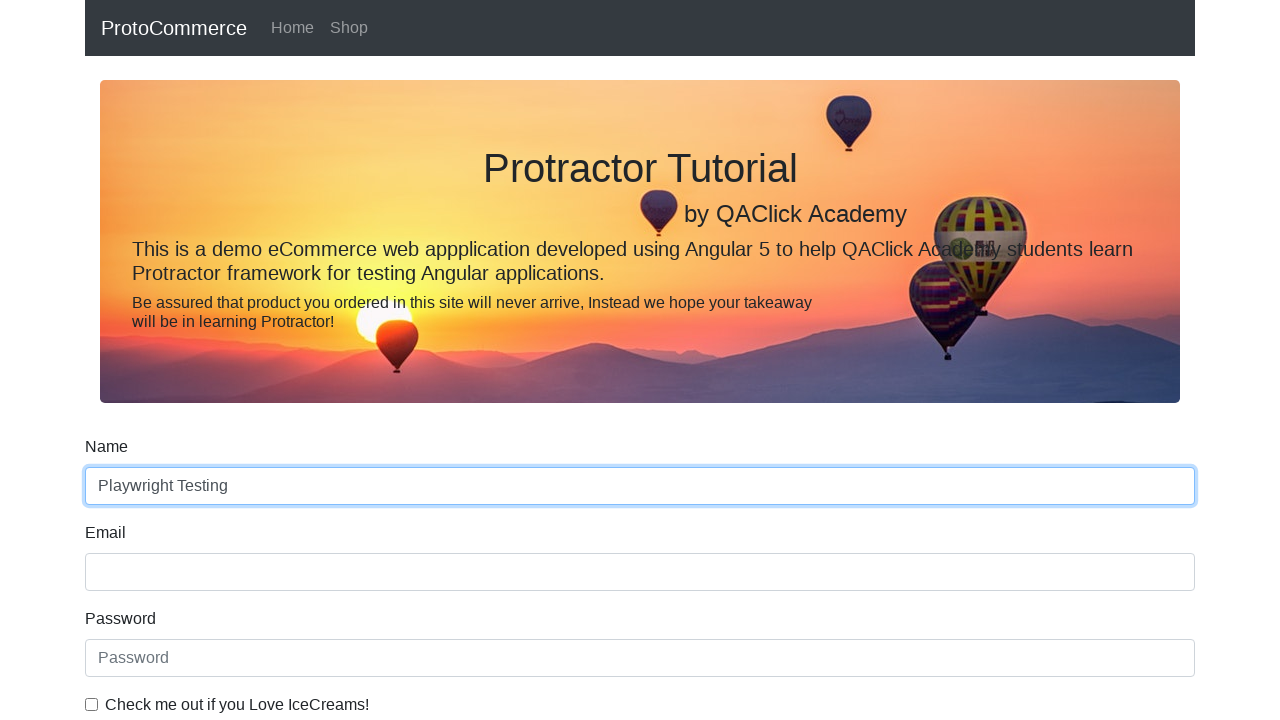

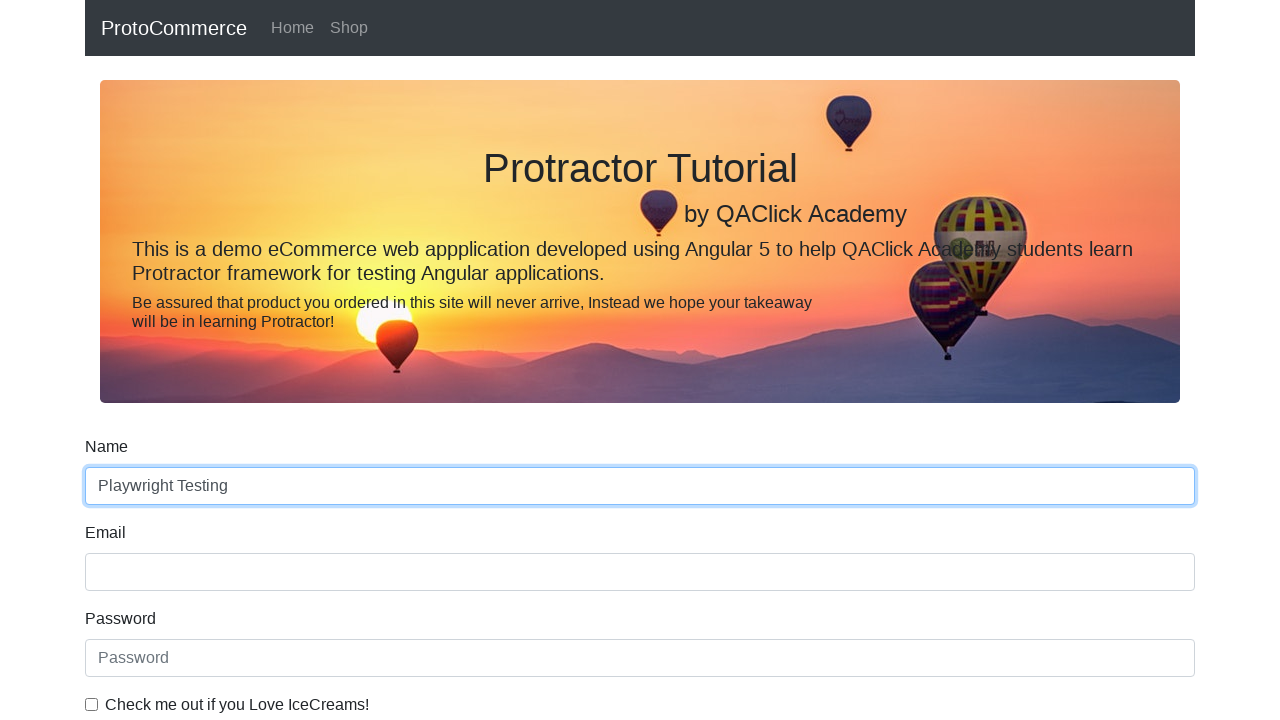